Navigates to BAU International University Georgia's 360 virtual tour page and verifies it loads successfully

Starting URL: http://bauinternational.edu.ge/360/output/index.html

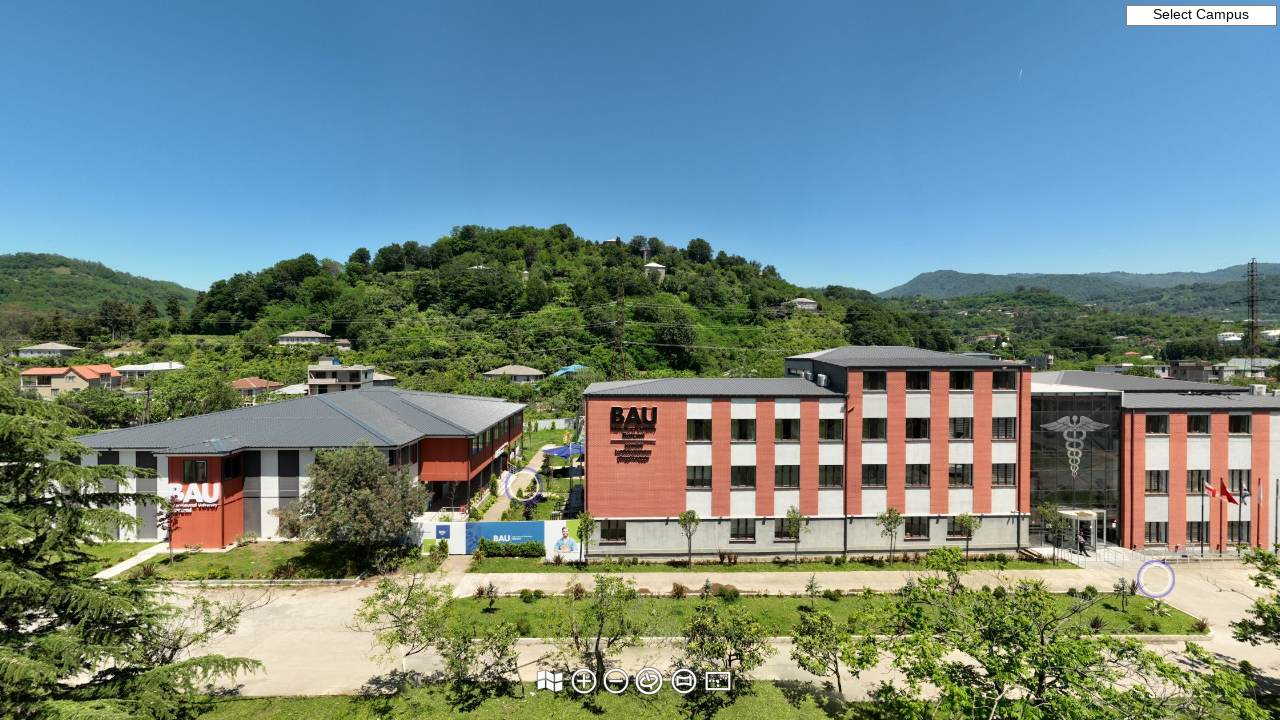

Waited for page DOM content to be fully loaded
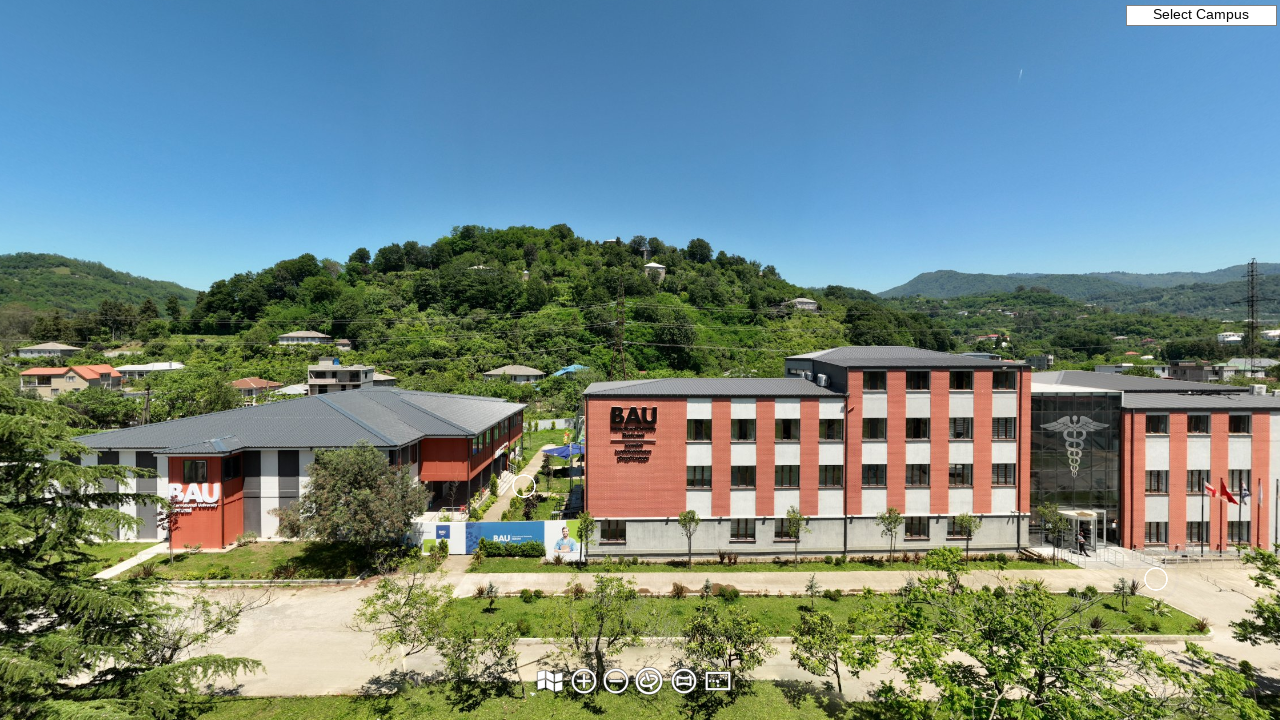

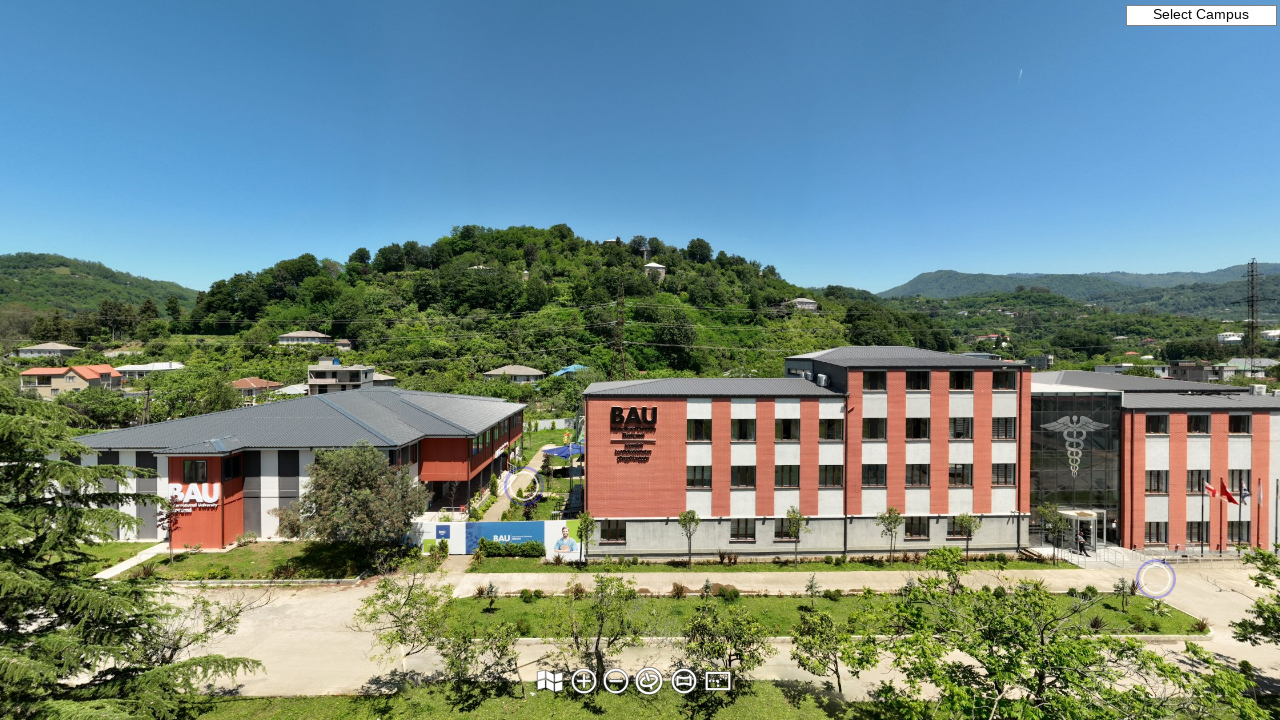